Tests the product review submission functionality by navigating to a book product page, clicking on reviews tab, rating with 5 stars, and submitting a review with comment, name and email.

Starting URL: http://practice.automationtesting.in/

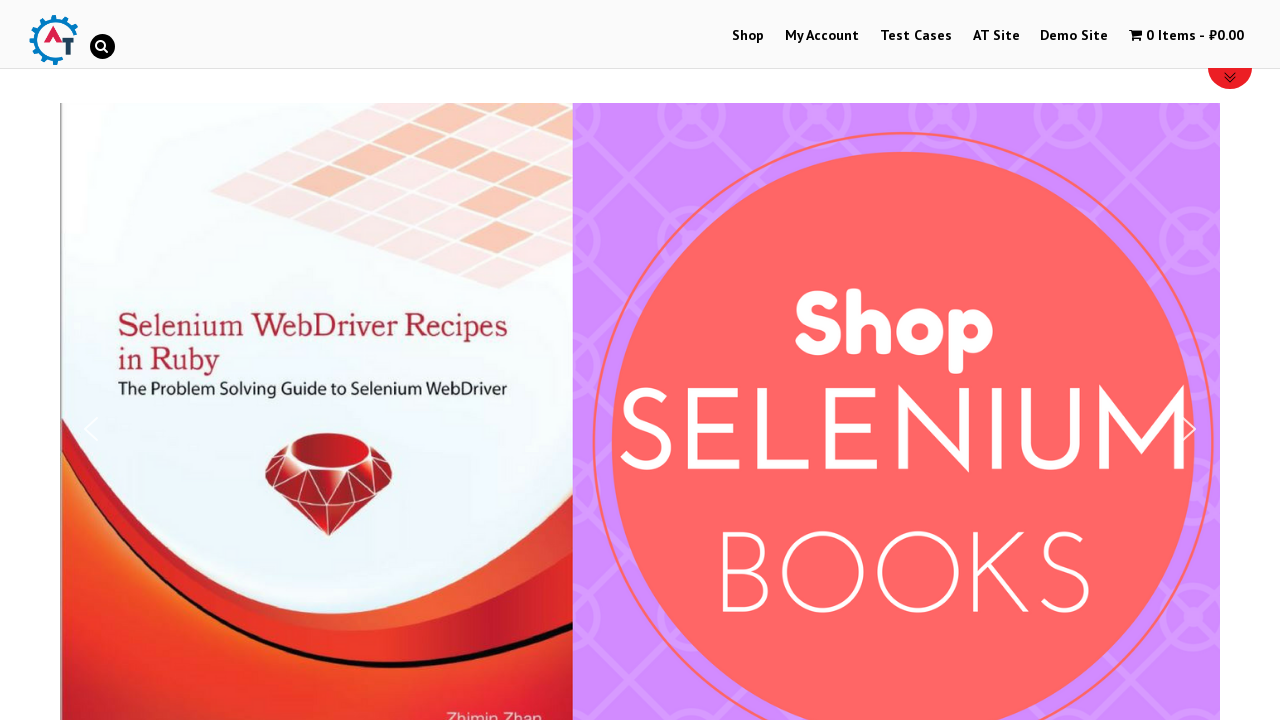

Scrolled down 600px to view products
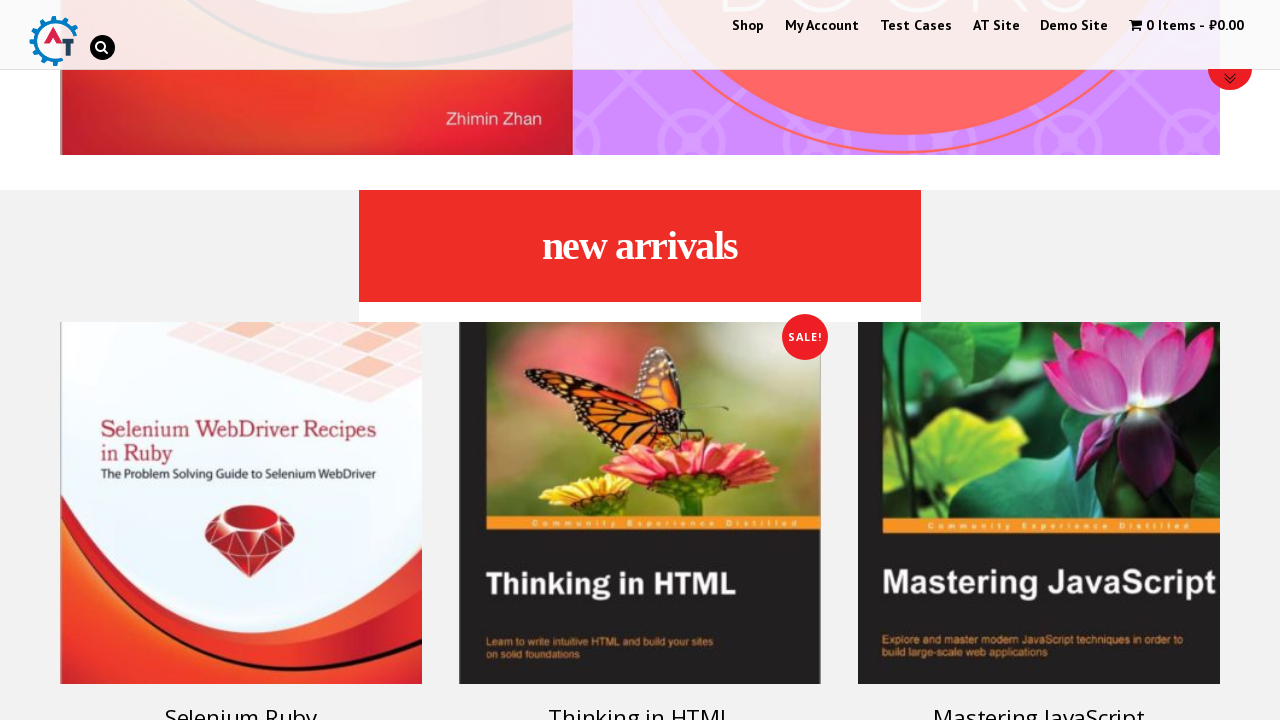

Clicked on Selenium Ruby book product link at (241, 458) on [href="https://practice.automationtesting.in/product/selenium-ruby/"]
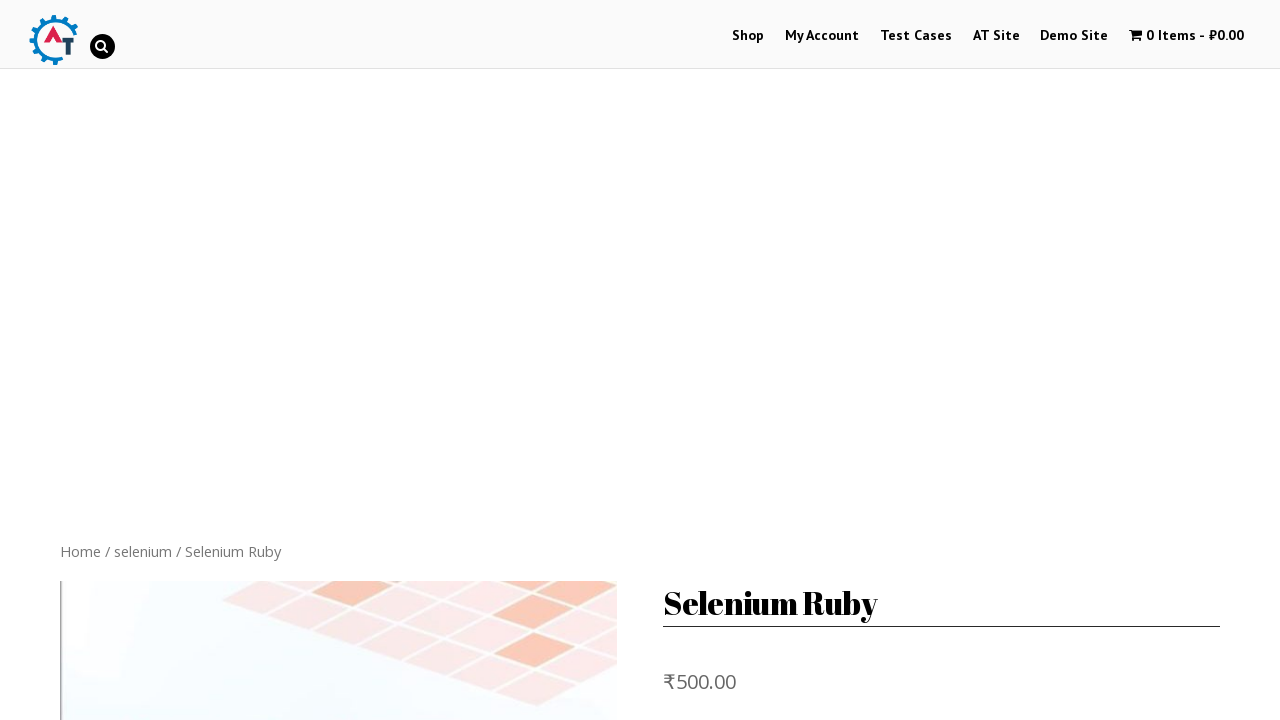

Clicked on Reviews tab at (309, 360) on [href="#tab-reviews"]
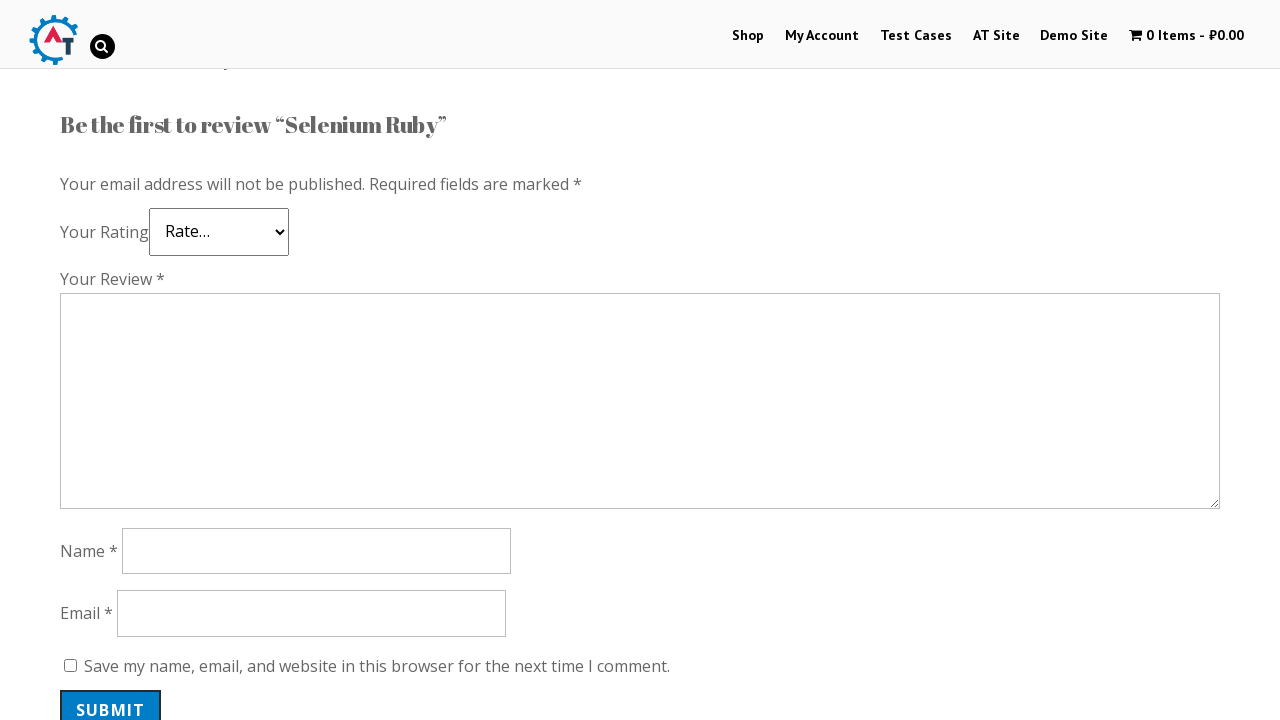

Clicked 5-star rating at (132, 244) on .star-5
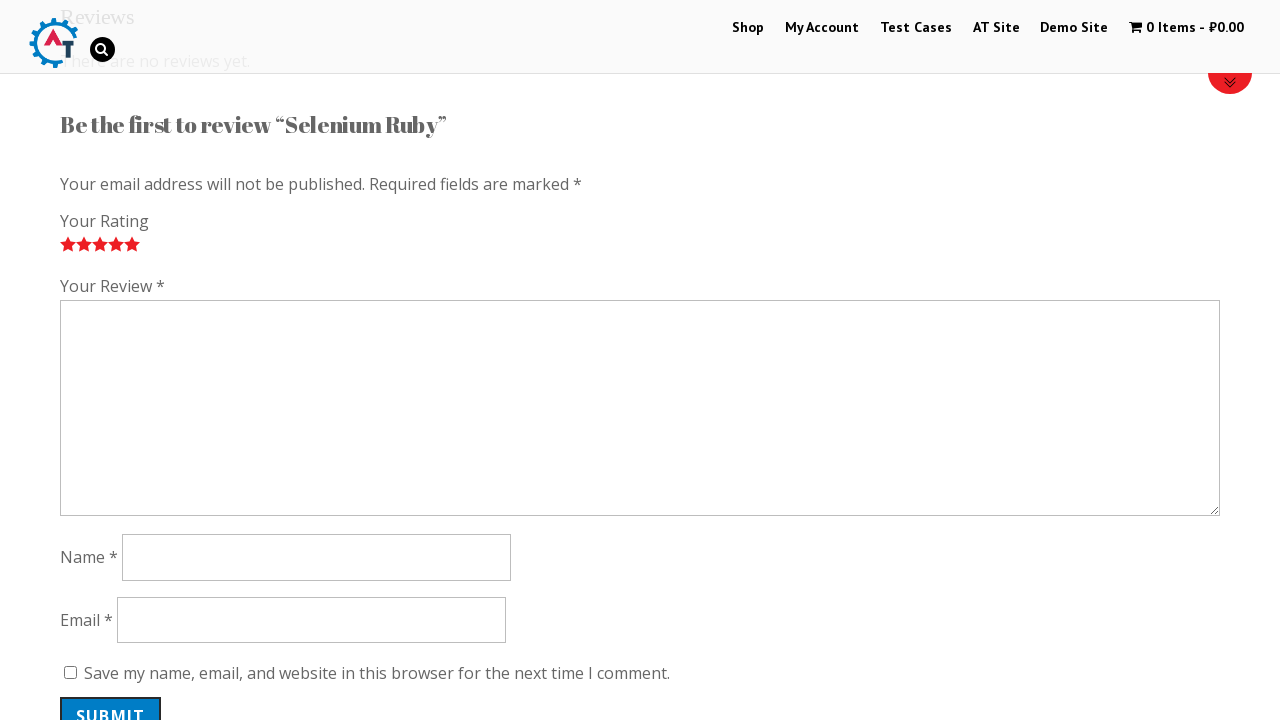

Filled review comment with 'Nice book!' on #comment
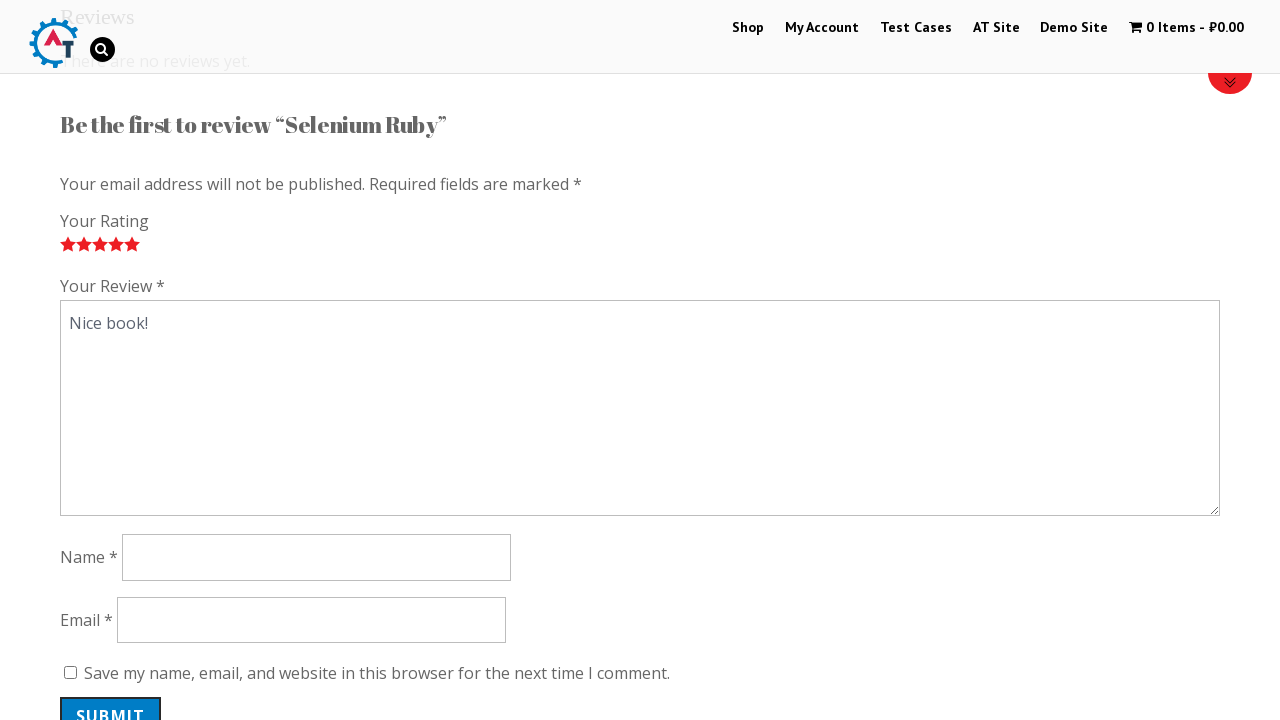

Filled reviewer name with 'Lira' on #author
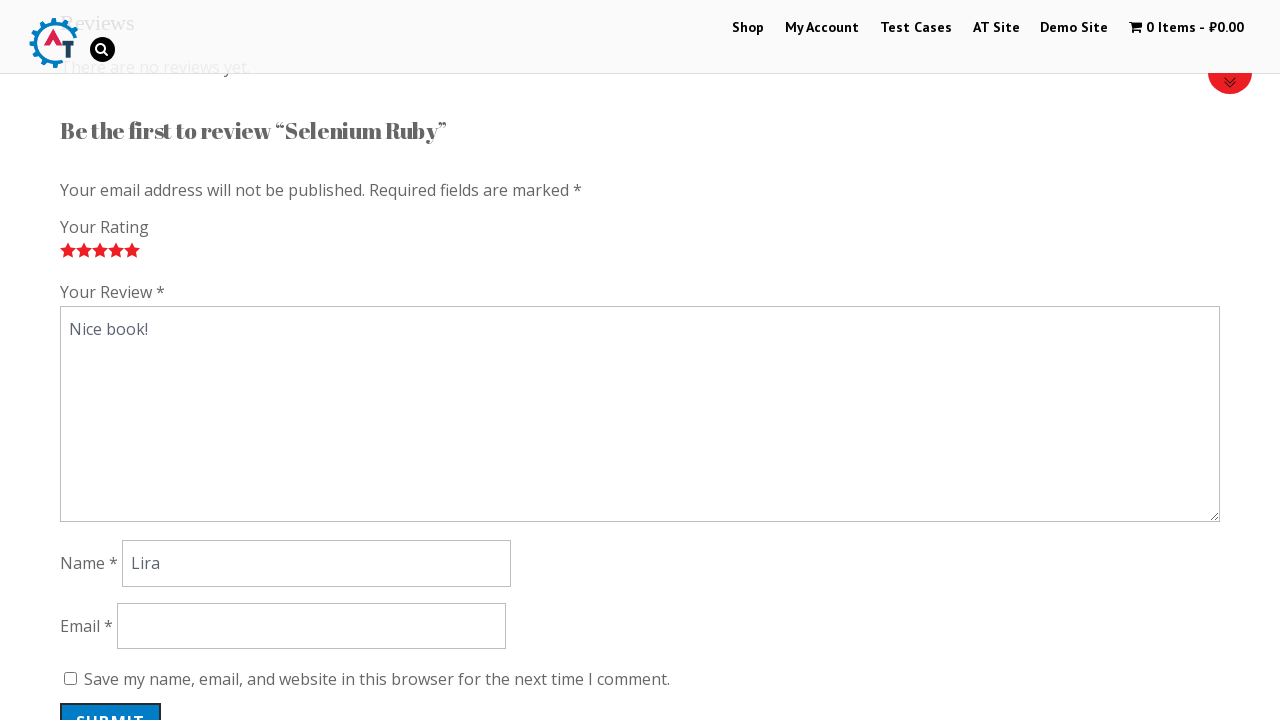

Filled reviewer email with '1234@gmail.com' on #email
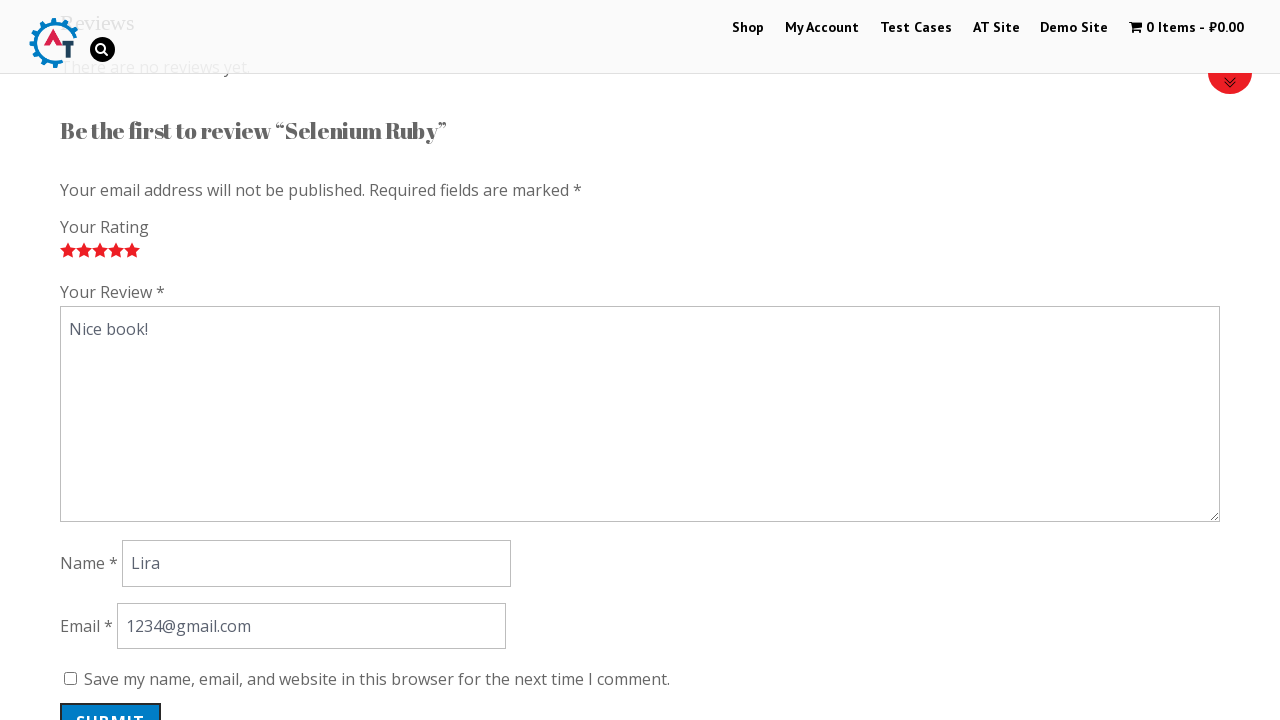

Clicked submit button to post review at (111, 700) on [name="submit"]
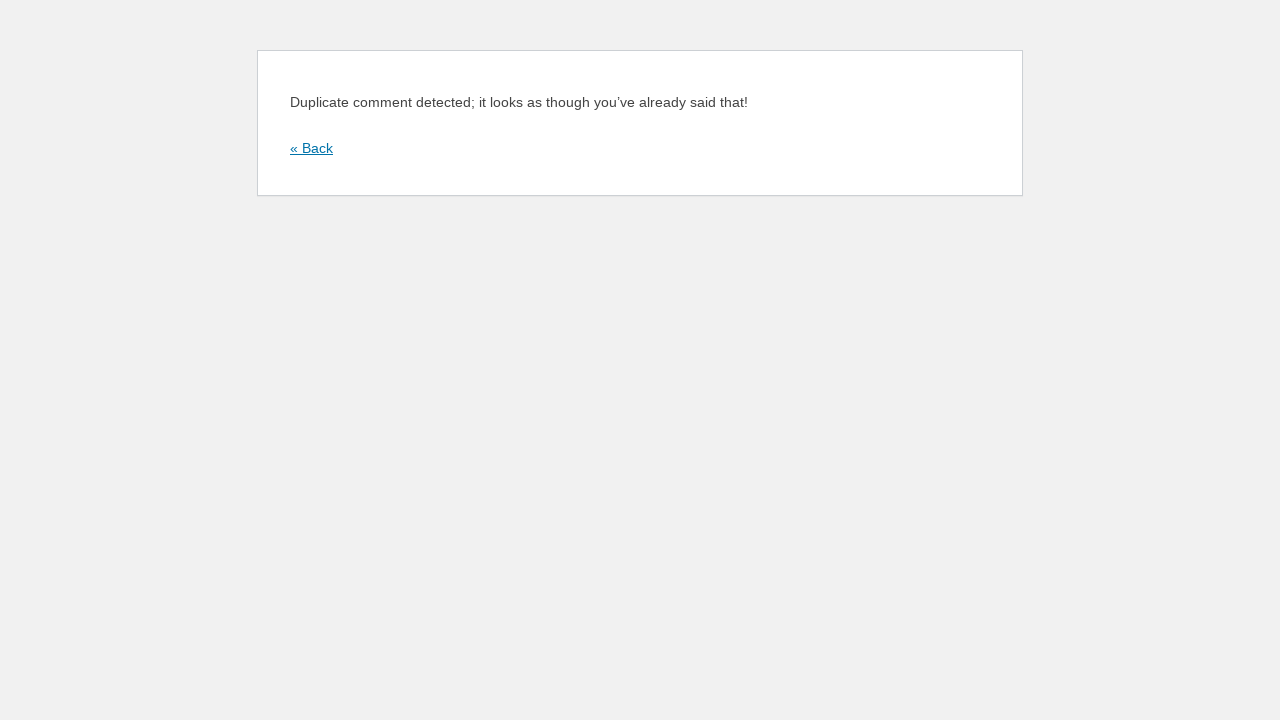

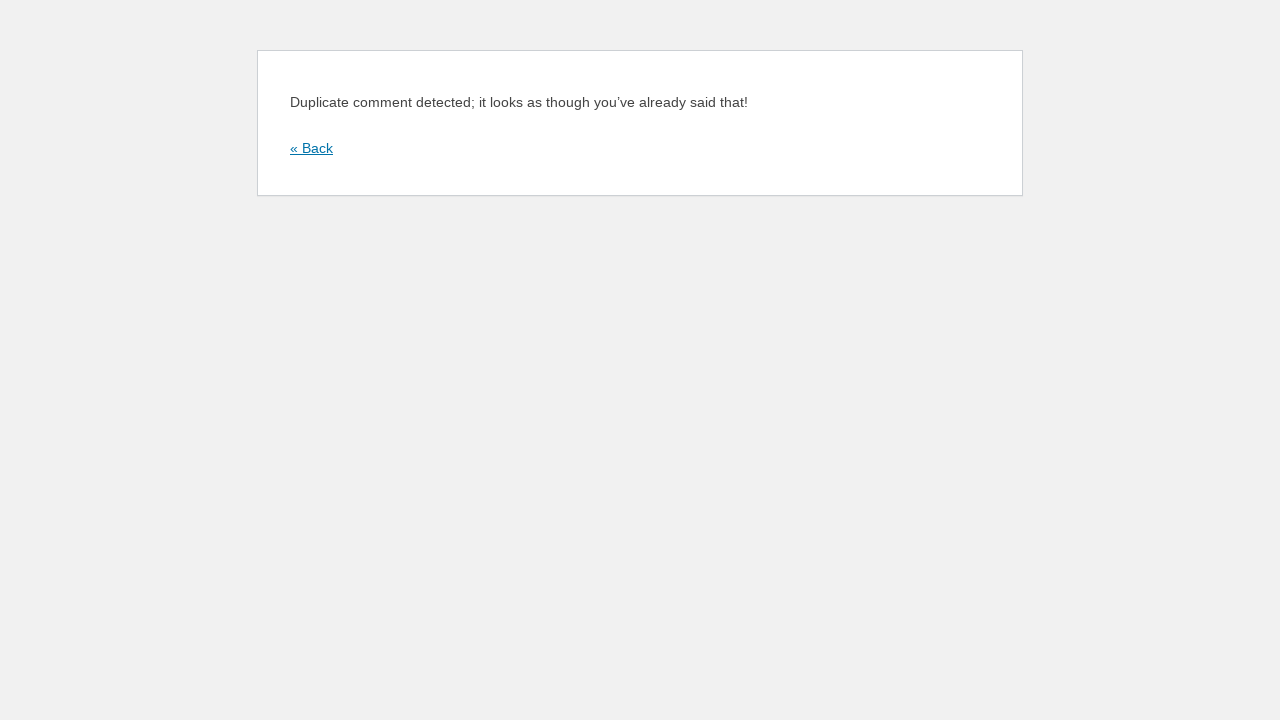